Tests e-commerce cart functionality by adding specific vegetables (Cucumber, Brocolli, Beetroot) to cart, proceeding to checkout, and applying a promo code

Starting URL: https://rahulshettyacademy.com/seleniumPractise/

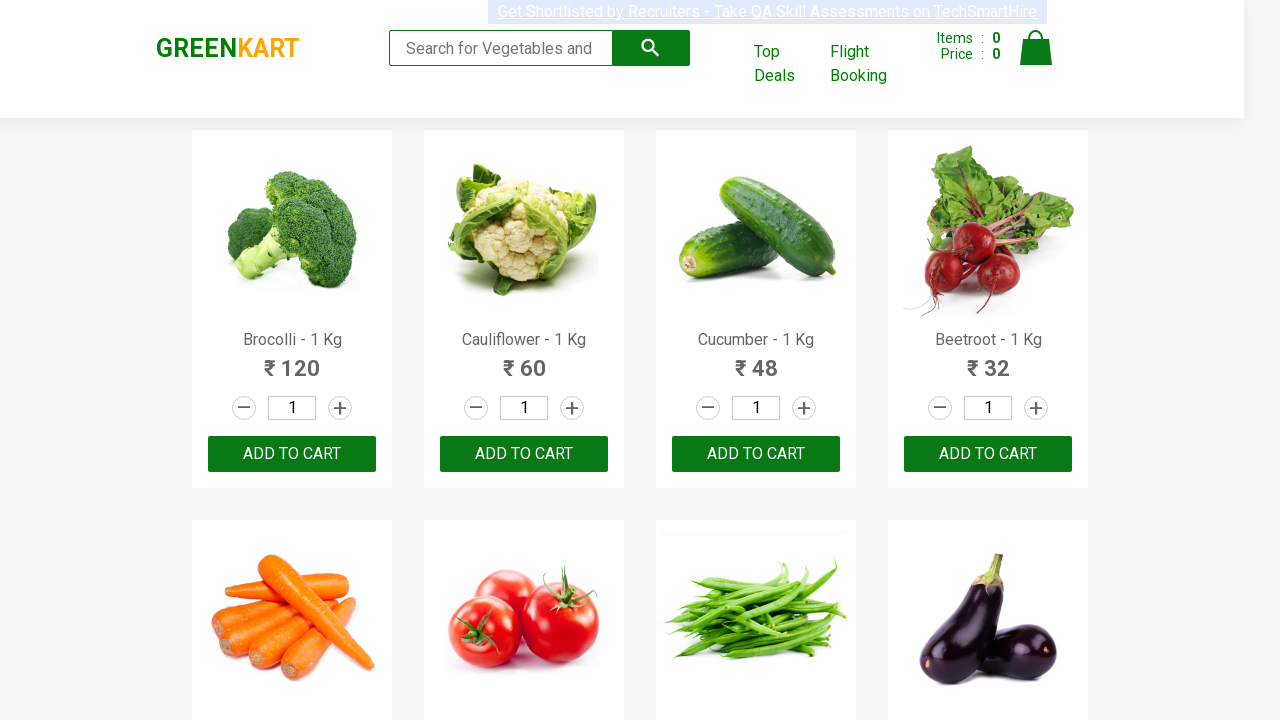

Waited for product names to load
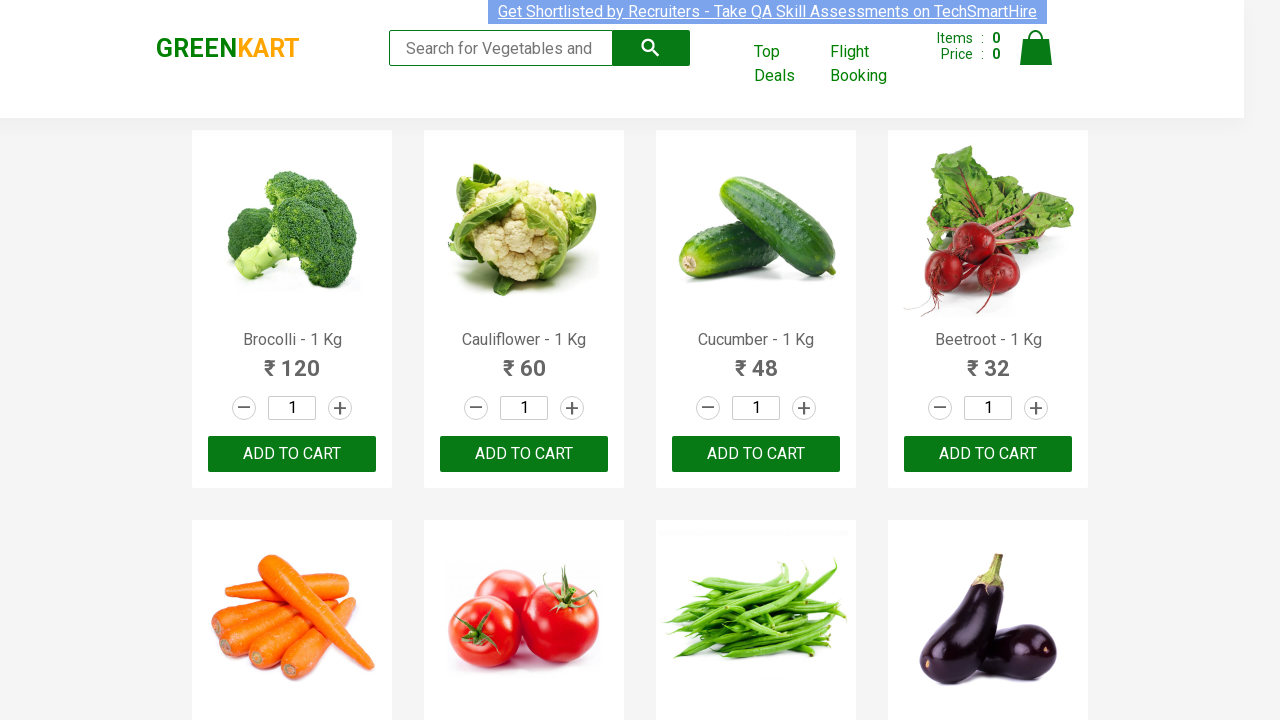

Retrieved all product elements from page
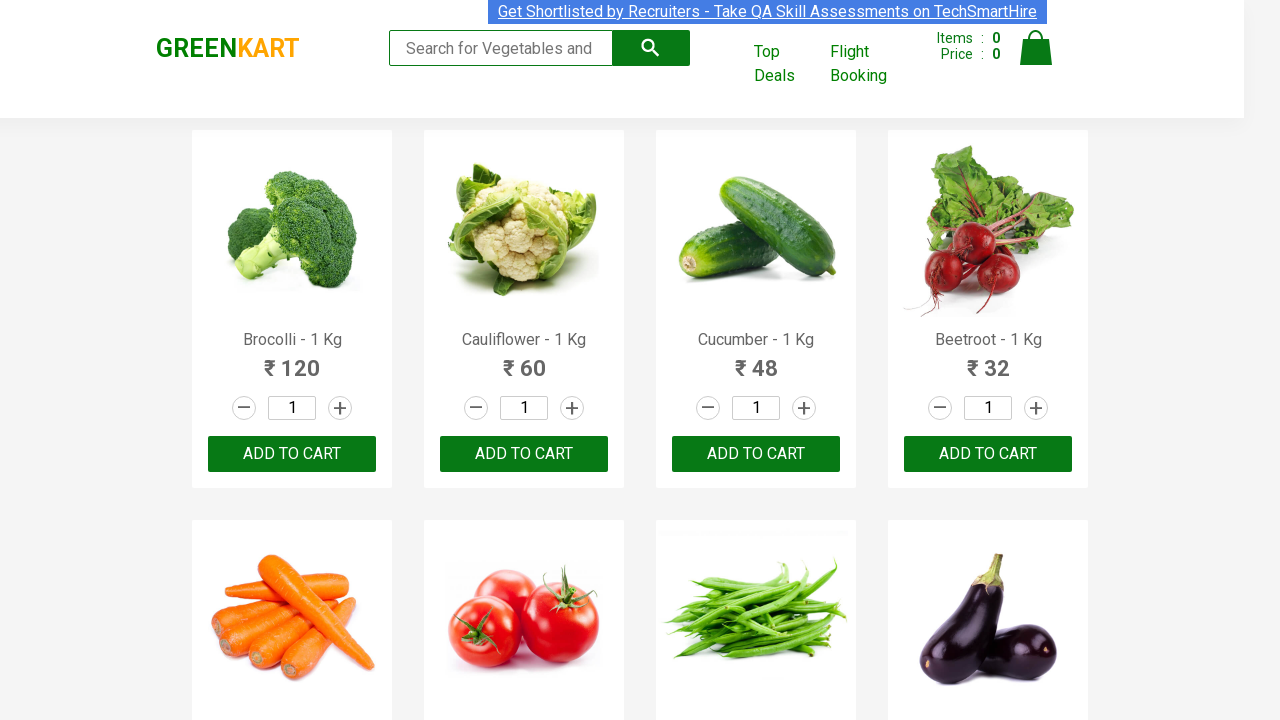

Added Brocolli to cart at (292, 454) on xpath=//div[@class='product-action']/button >> nth=0
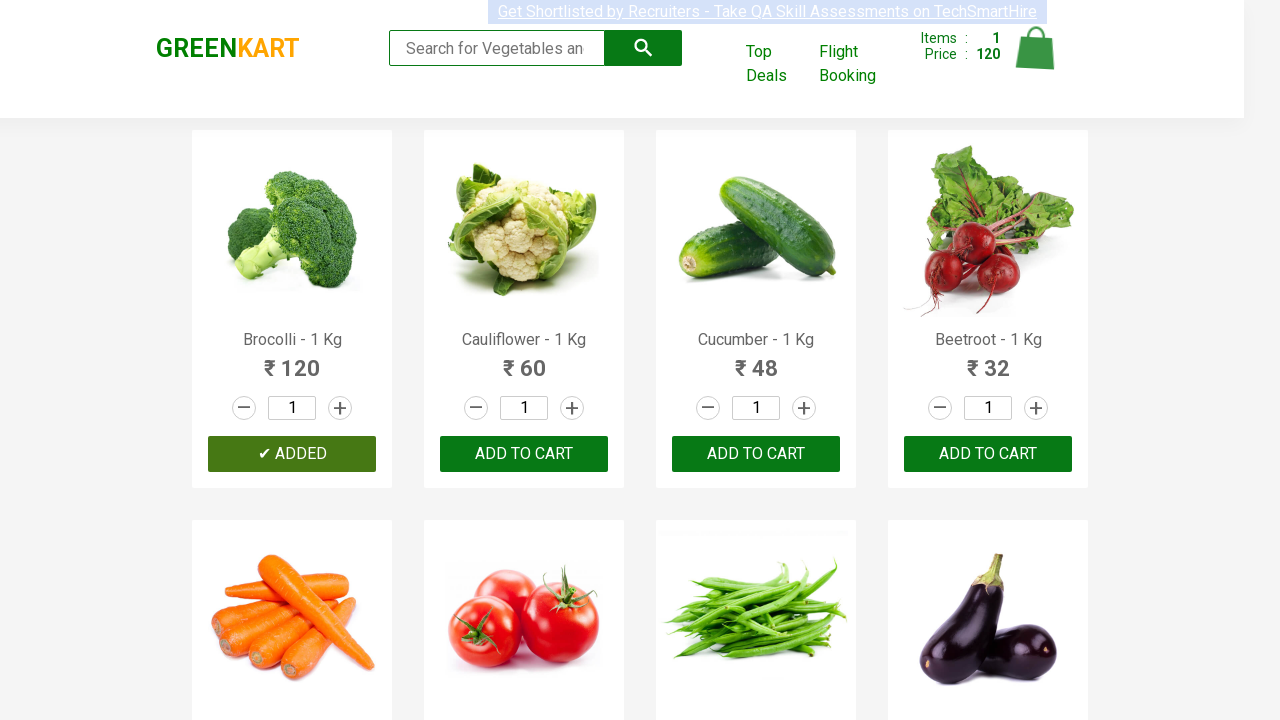

Added Cucumber to cart at (756, 454) on xpath=//div[@class='product-action']/button >> nth=2
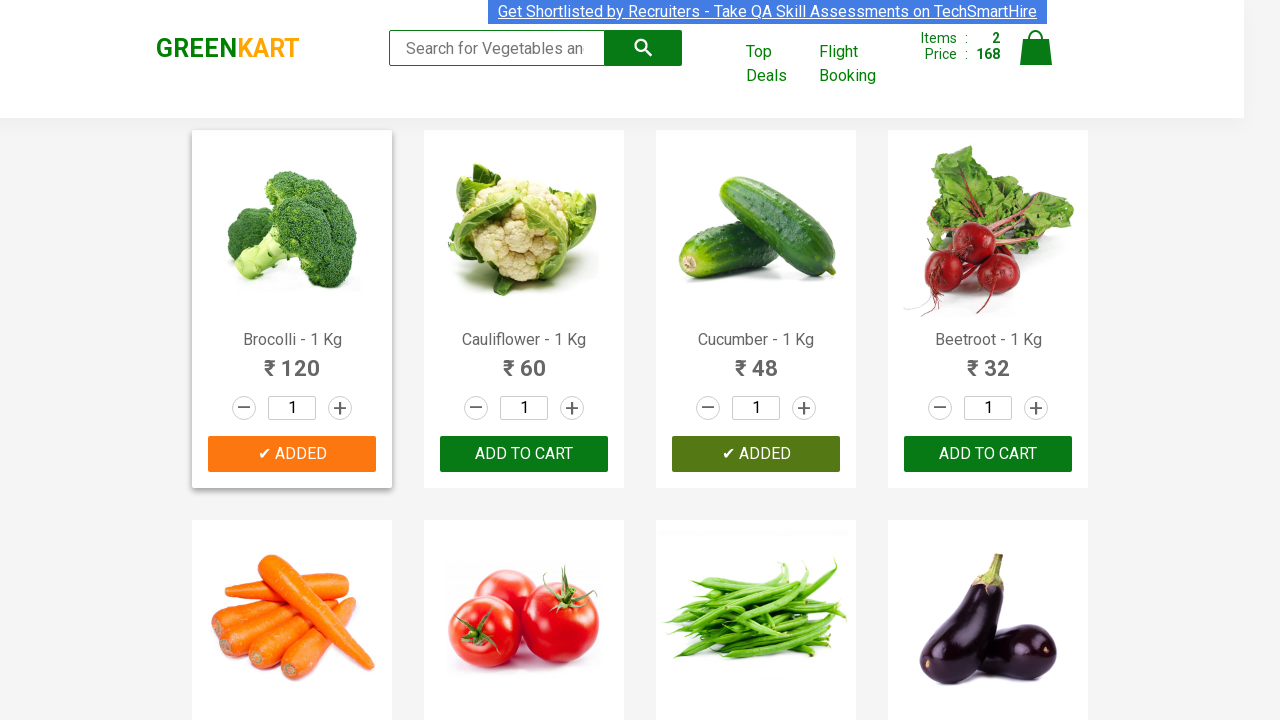

Added Beetroot to cart at (988, 454) on xpath=//div[@class='product-action']/button >> nth=3
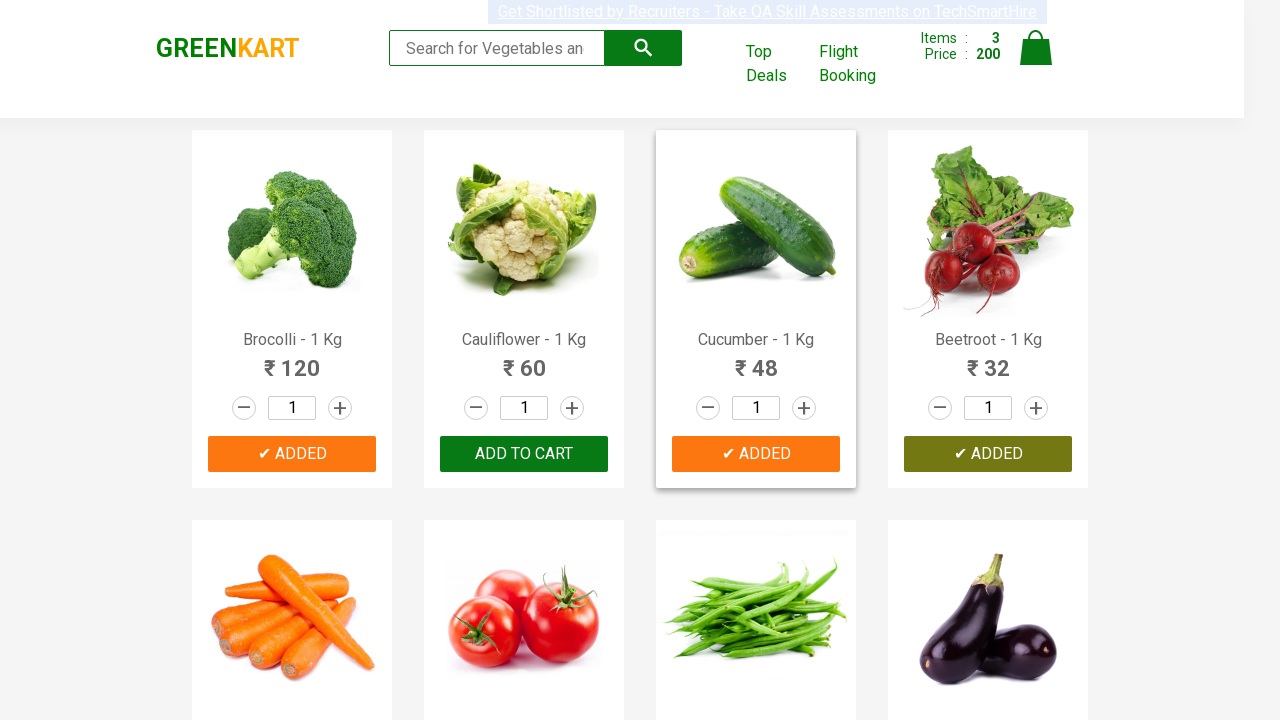

Clicked cart icon to open shopping cart at (1036, 48) on img[alt='Cart']
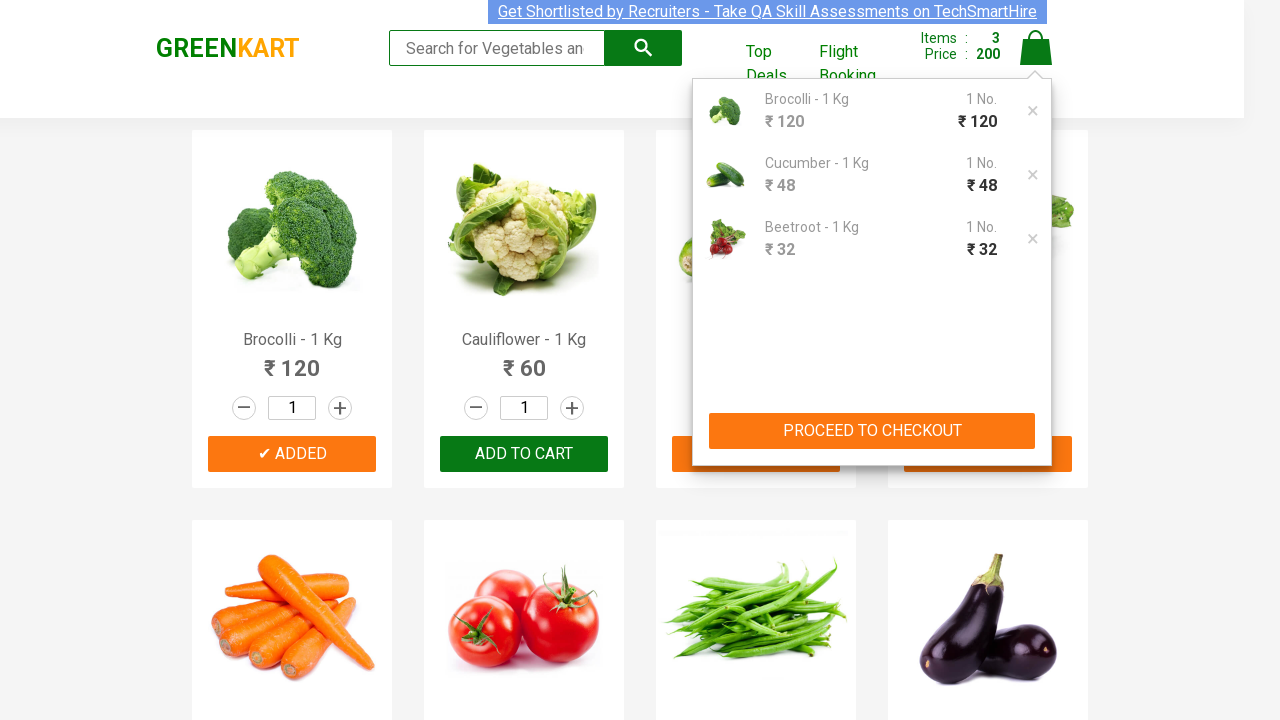

Clicked PROCEED TO CHECKOUT button at (872, 431) on xpath=//button[contains(text(),'PROCEED TO CHECKOUT')]
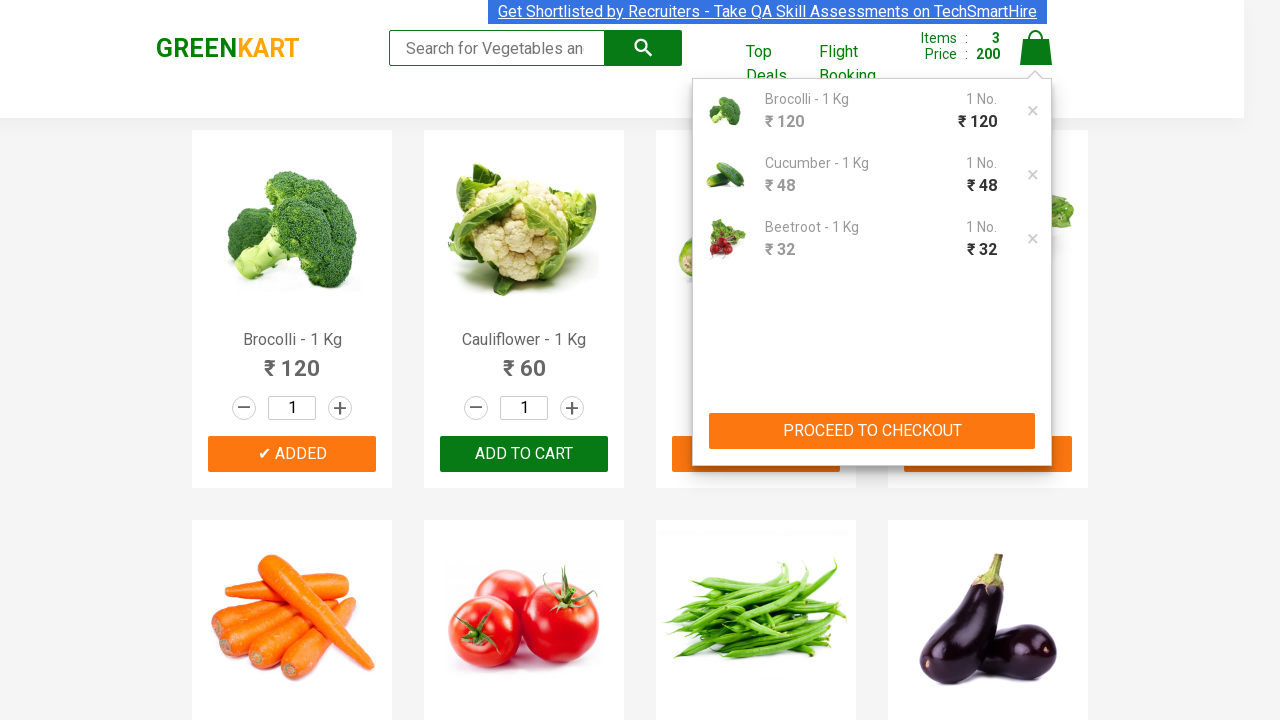

Entered promo code 'rahulshettyacademy' on input.promoCode
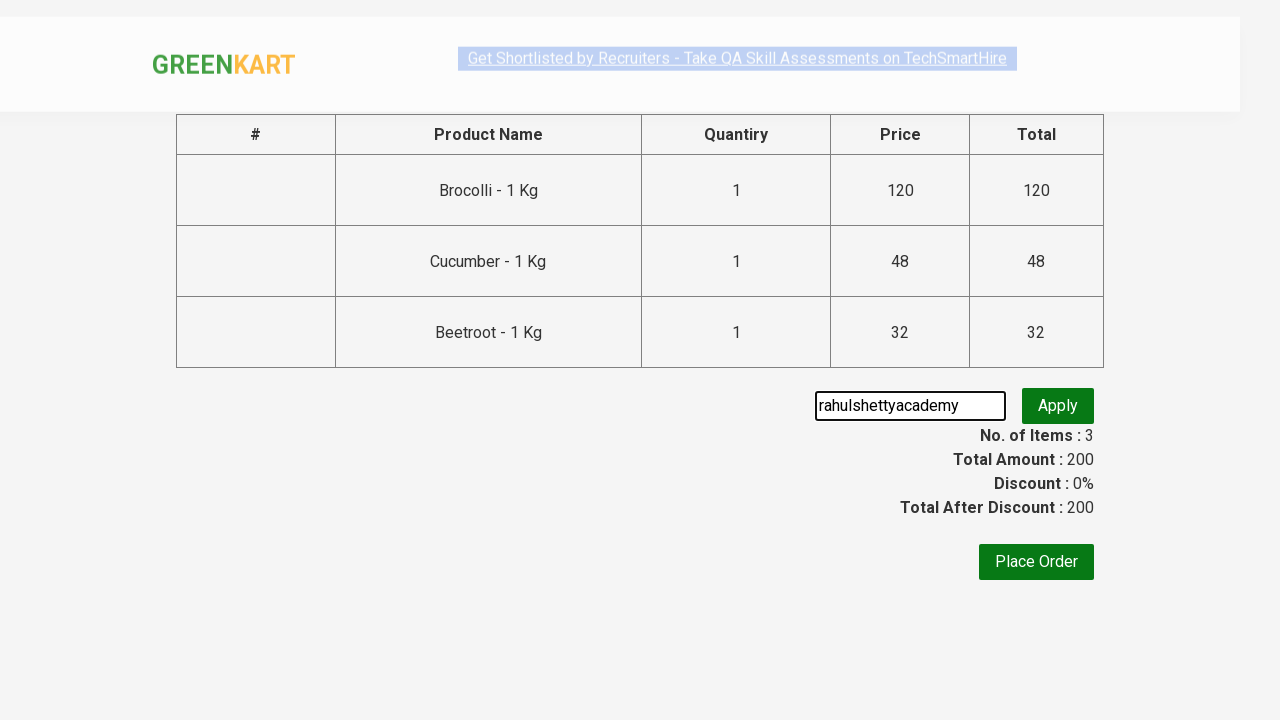

Clicked apply promo button at (1058, 406) on button.promoBtn
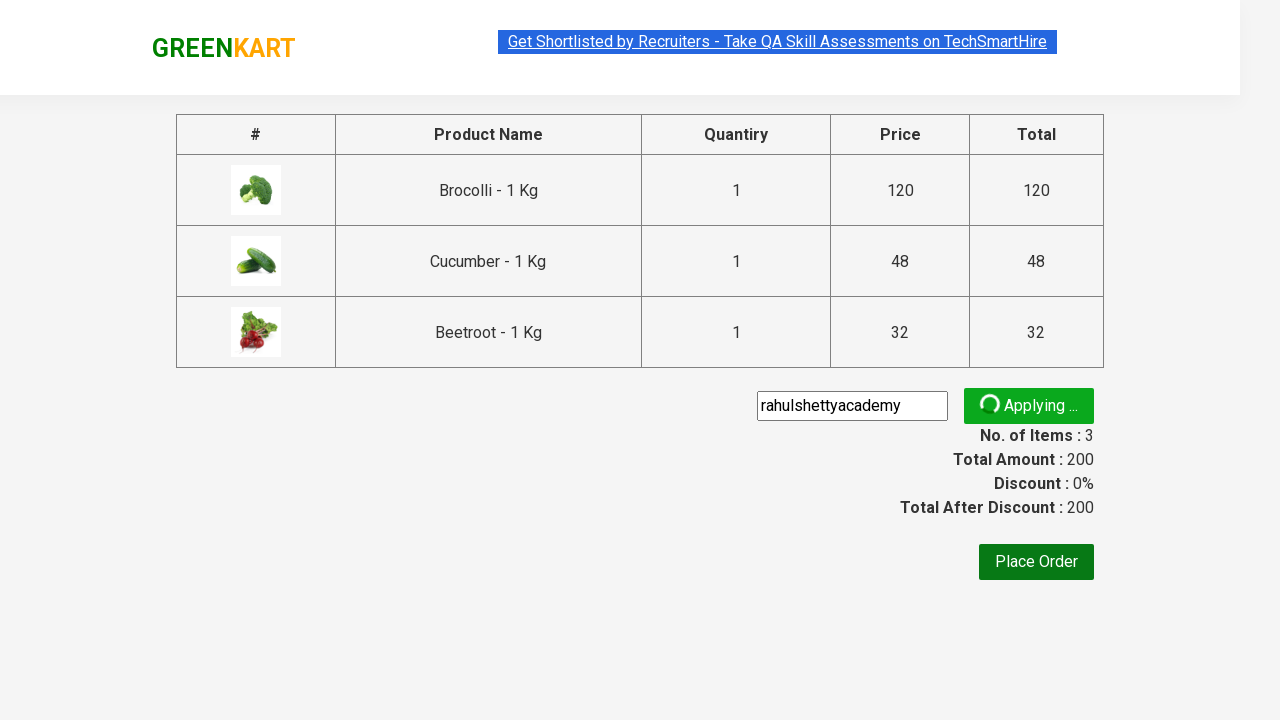

Promo code applied successfully - confirmation message appeared
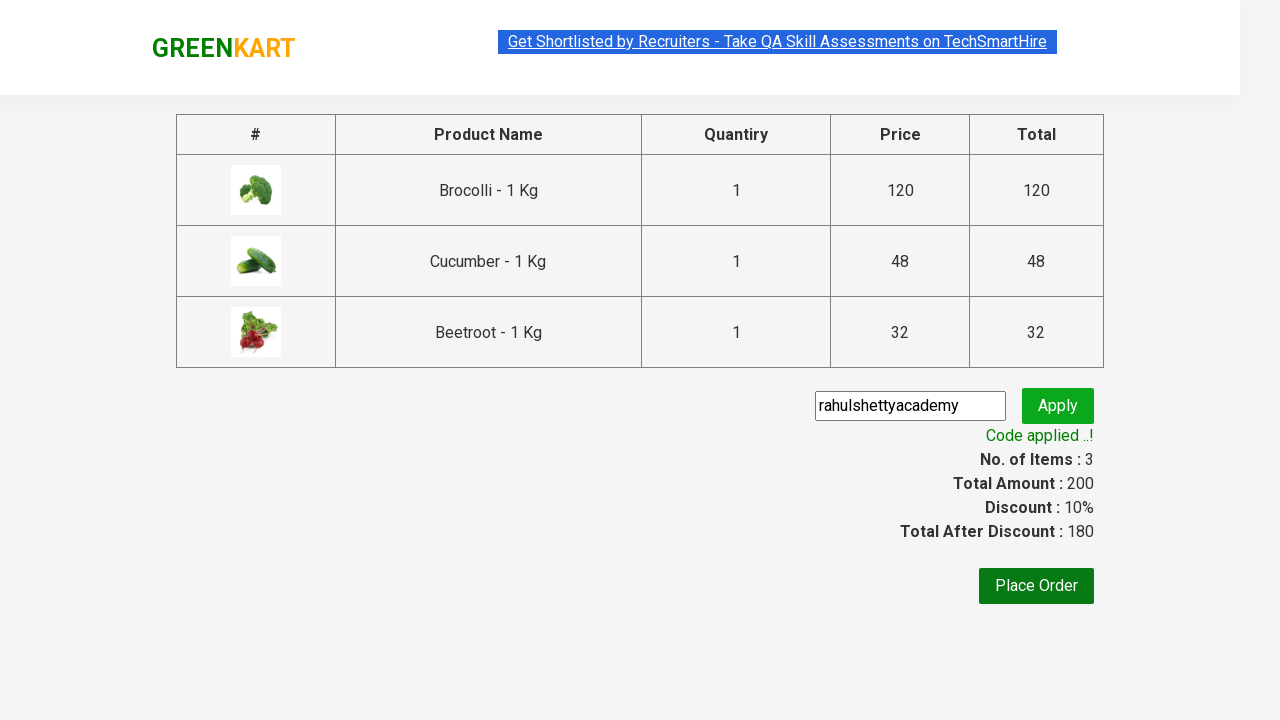

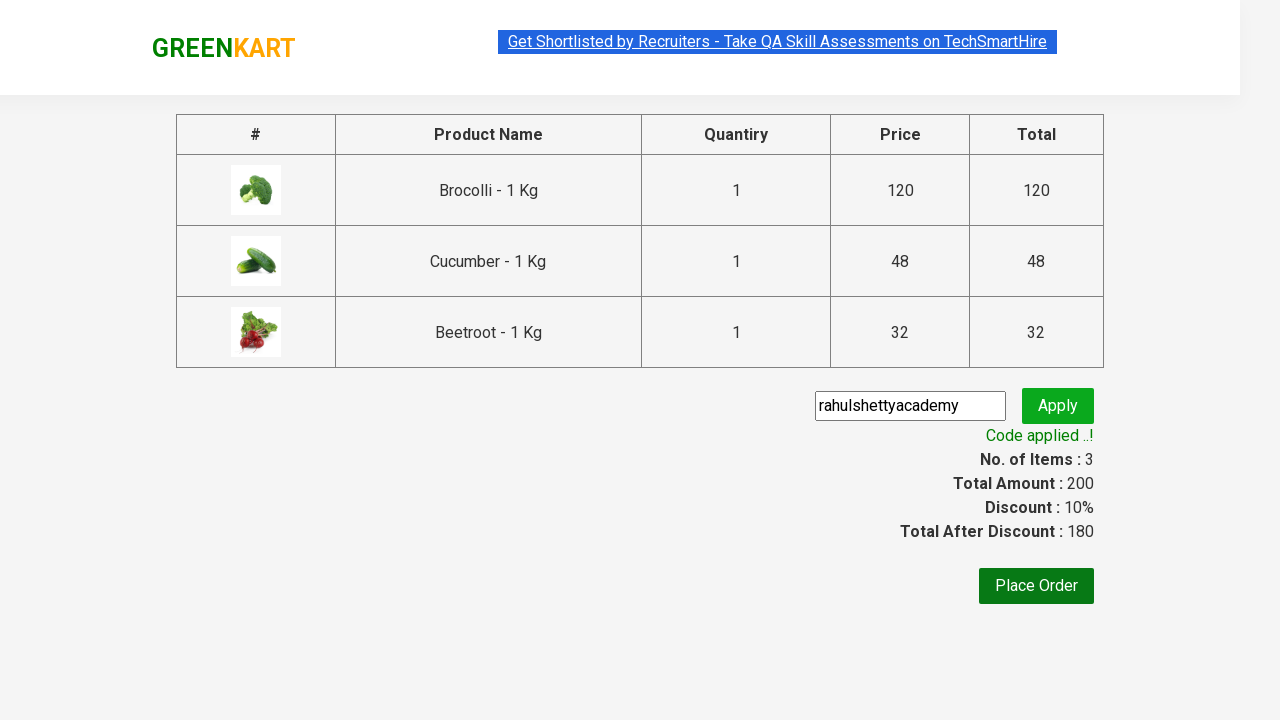